Tests GitHub search functionality by searching for "selenide", clicking the first result, and verifying contributor information appears in a popover on hover

Starting URL: https://github.com/

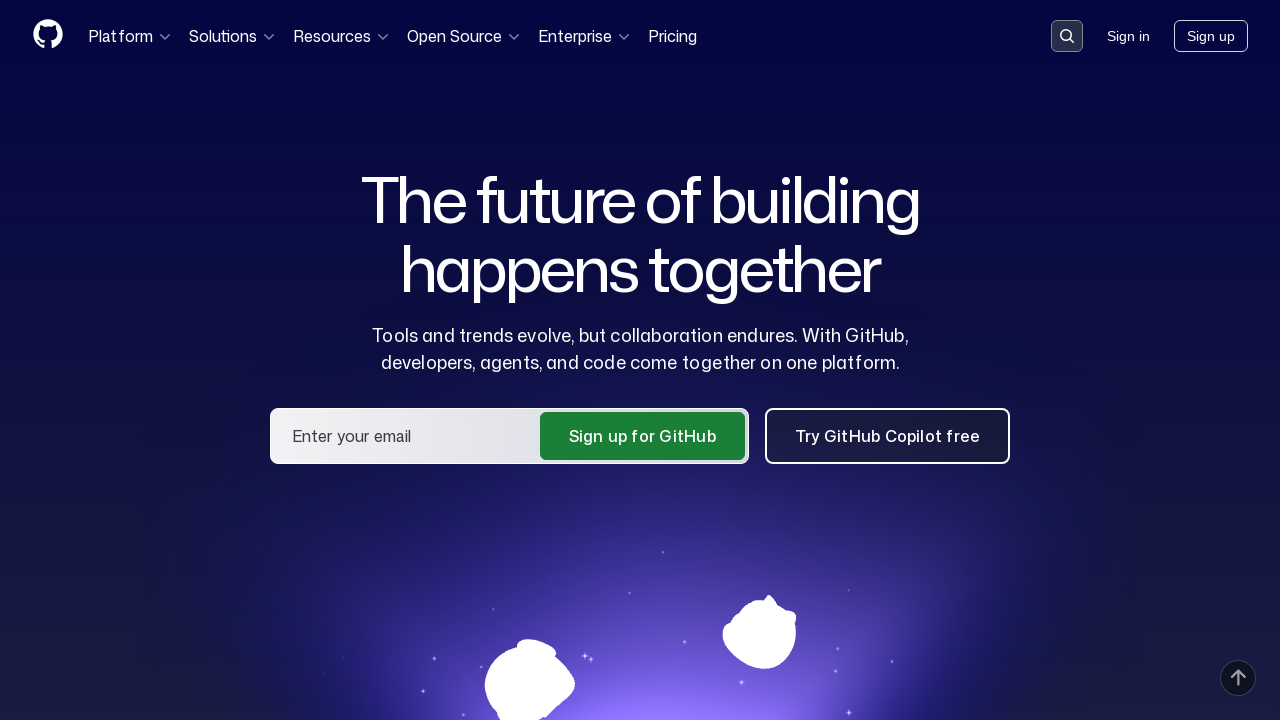

Clicked search button in GitHub header at (1067, 36) on [type=button].header-search-button
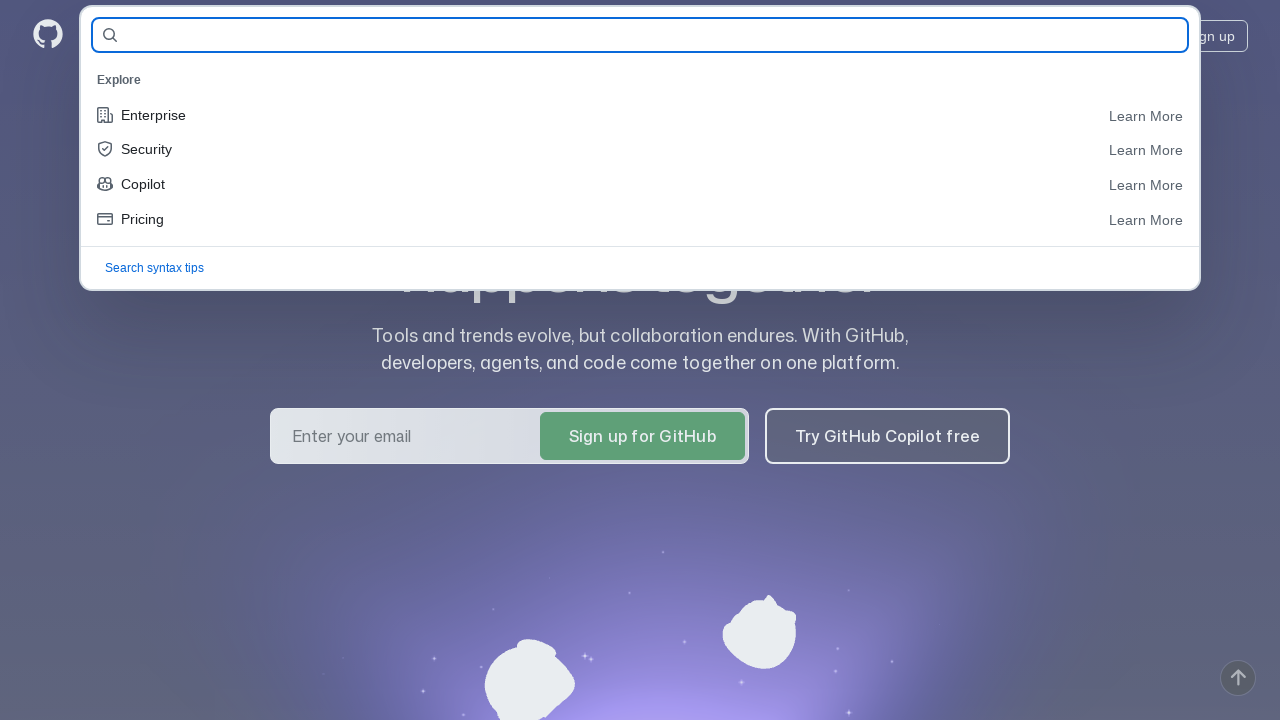

Filled search field with 'selenide' on #query-builder-test
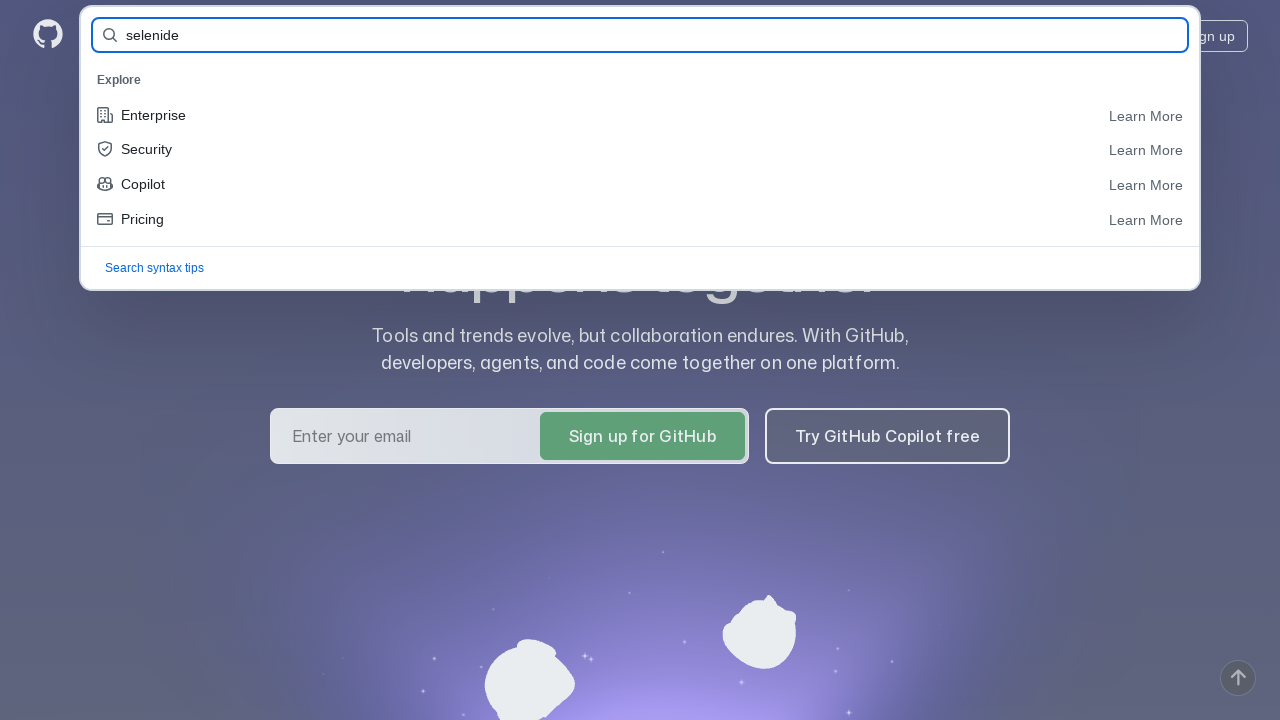

Pressed Enter to execute search
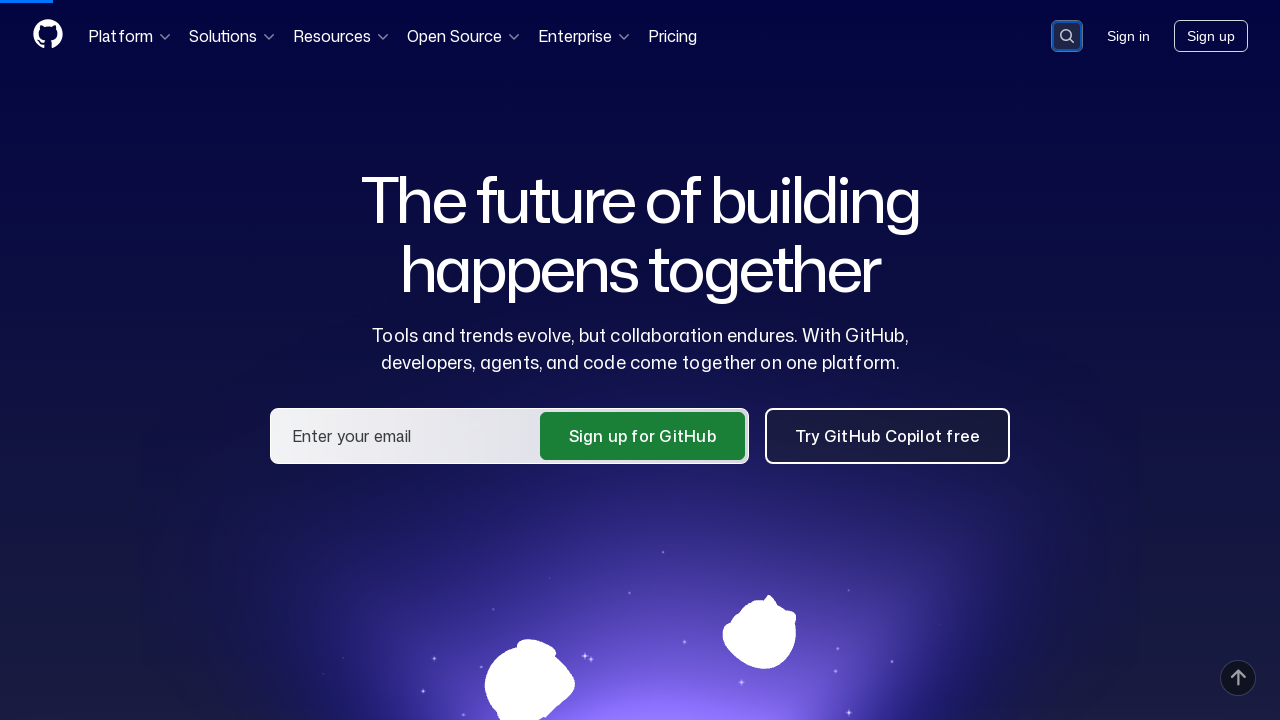

Search results list loaded
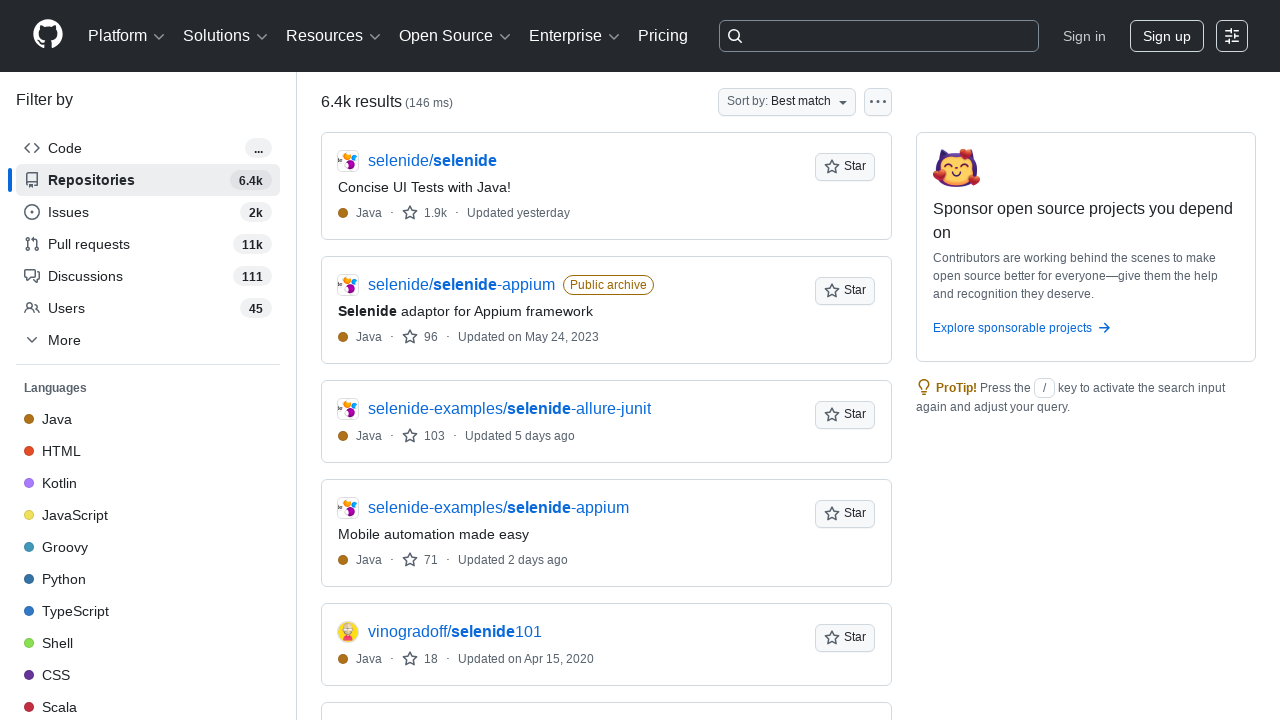

Clicked first search result (Selenide repository) at (432, 161) on div[data-testid=results-list] a >> nth=0
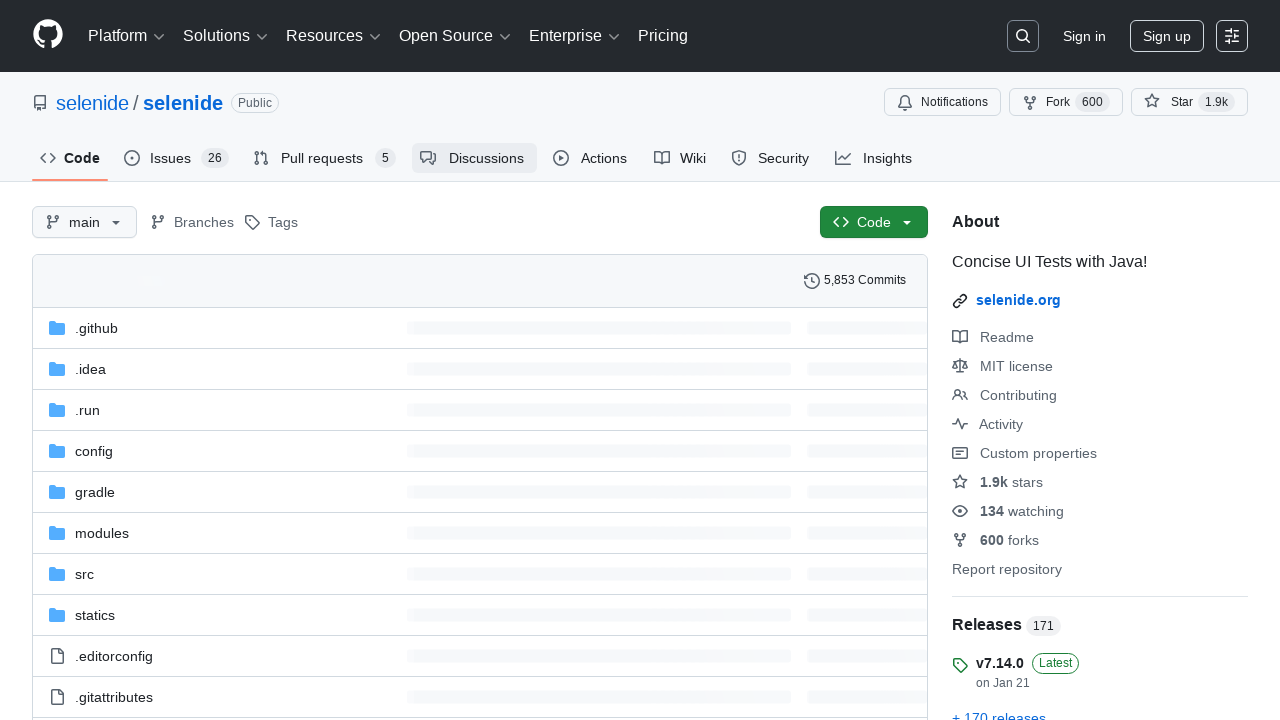

Repository page loaded with BorderGrid elements
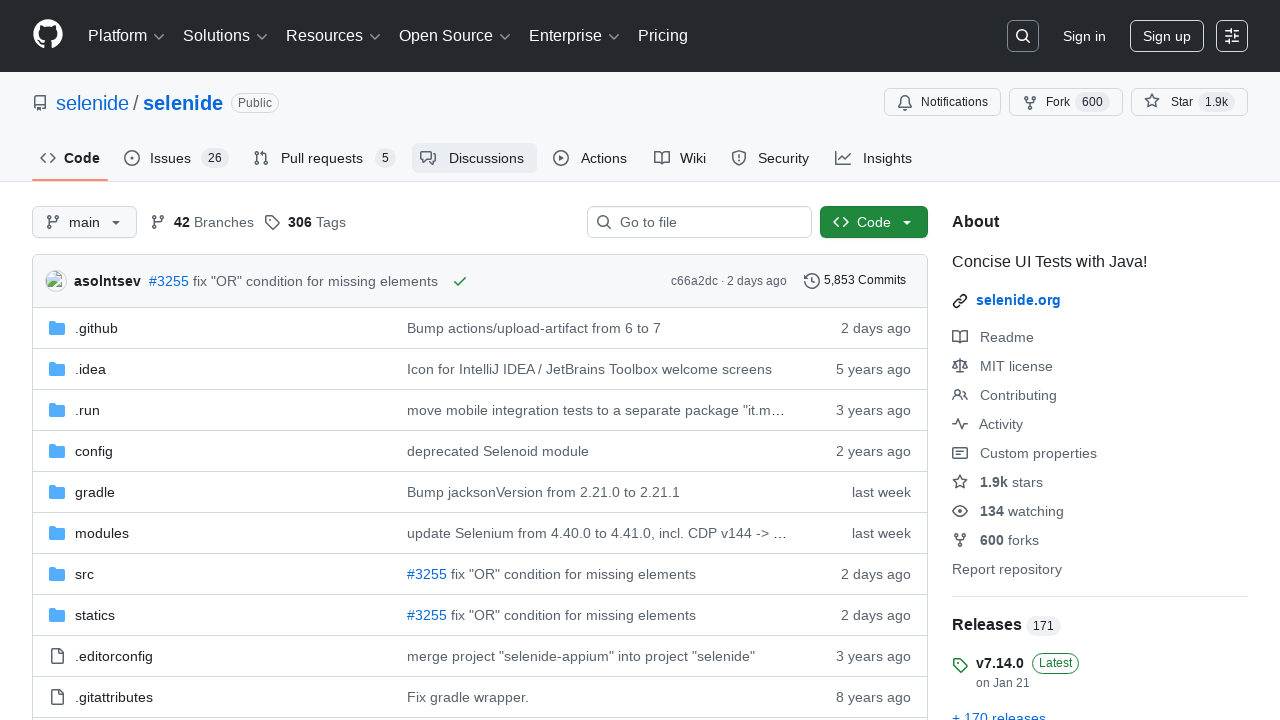

Located Contributors section in BorderGrid
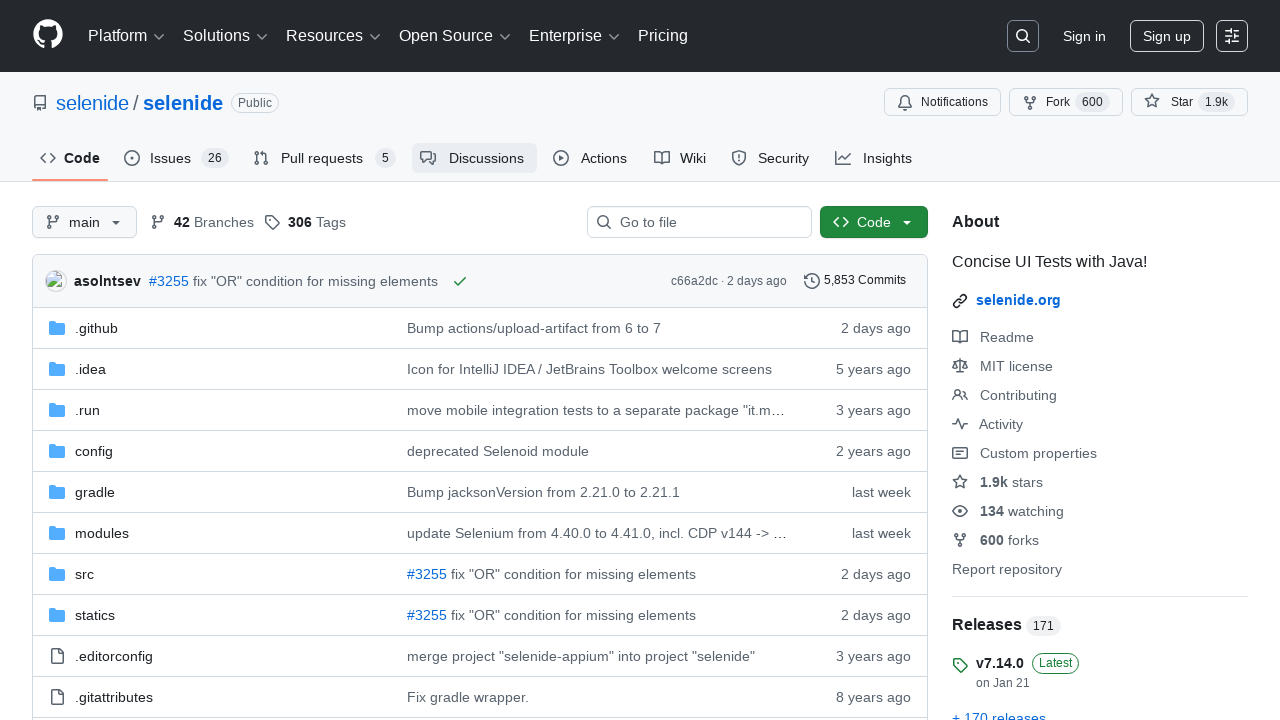

Hovered over first contributor avatar at (968, 360) on .BorderGrid-row >> internal:has-text="Contributors"i >> ul li >> nth=0
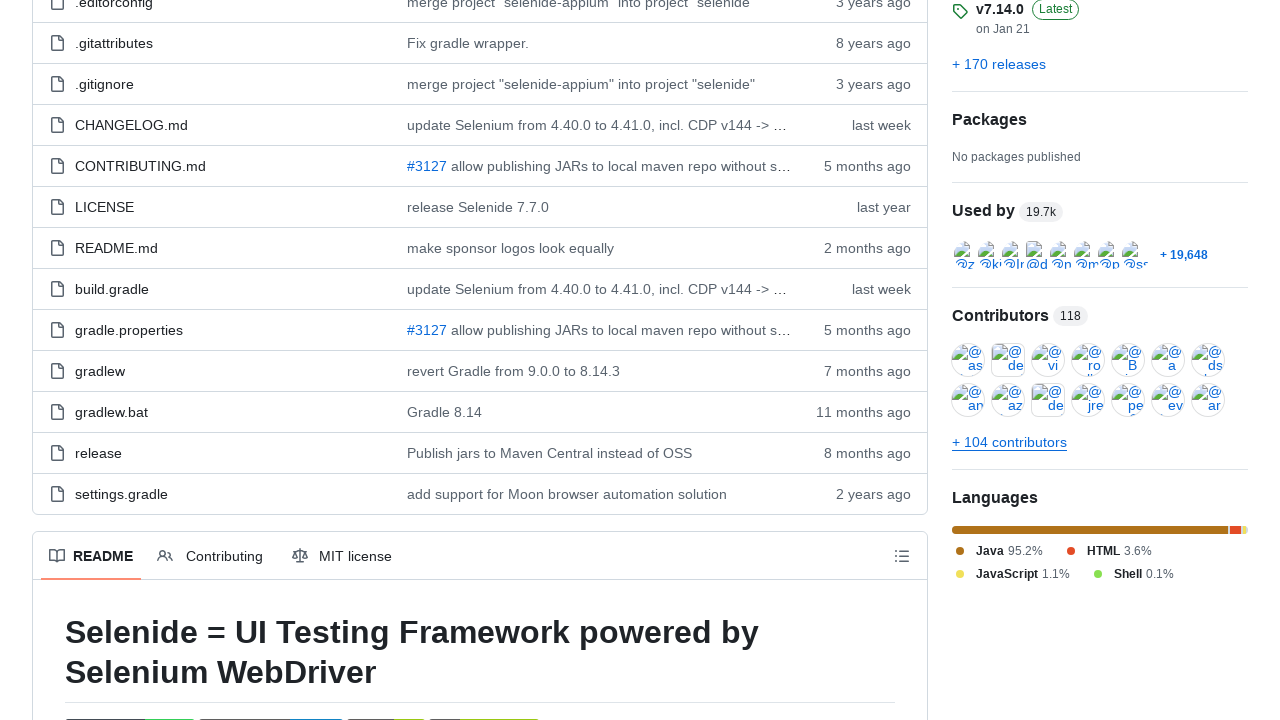

Contributor popover appeared
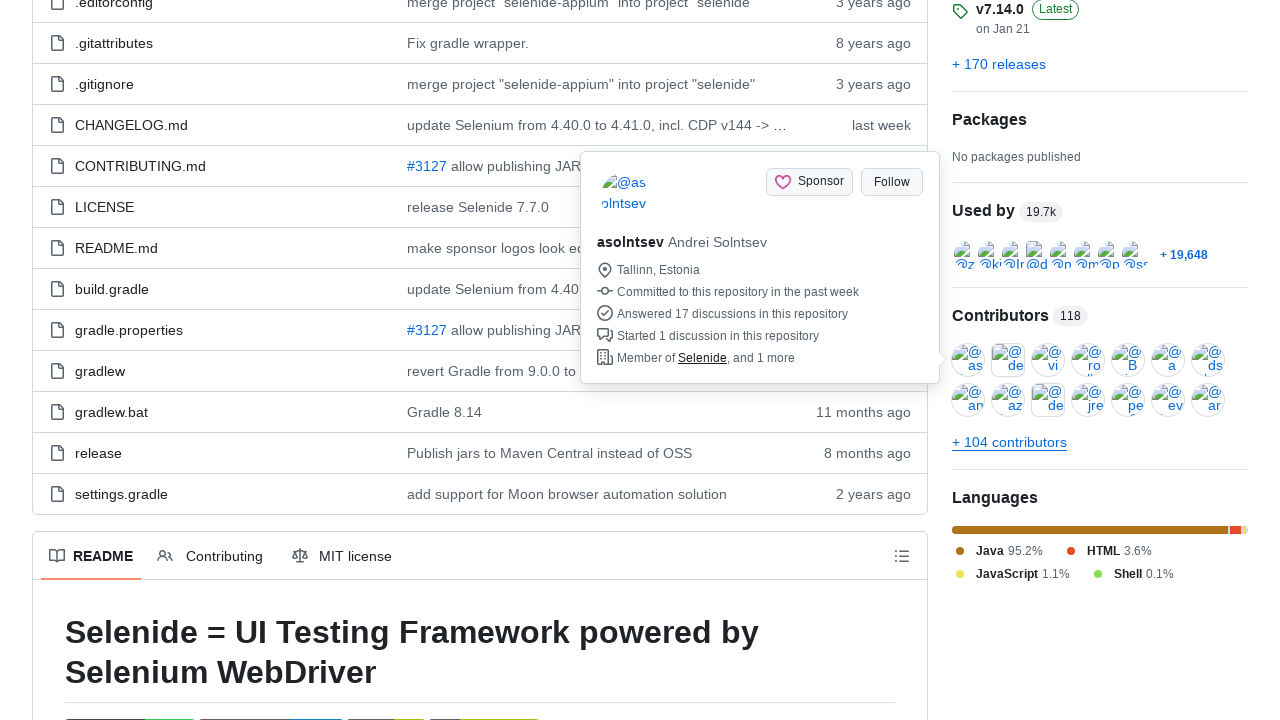

Verified popover displays contributor name 'Andrei Solntsev'
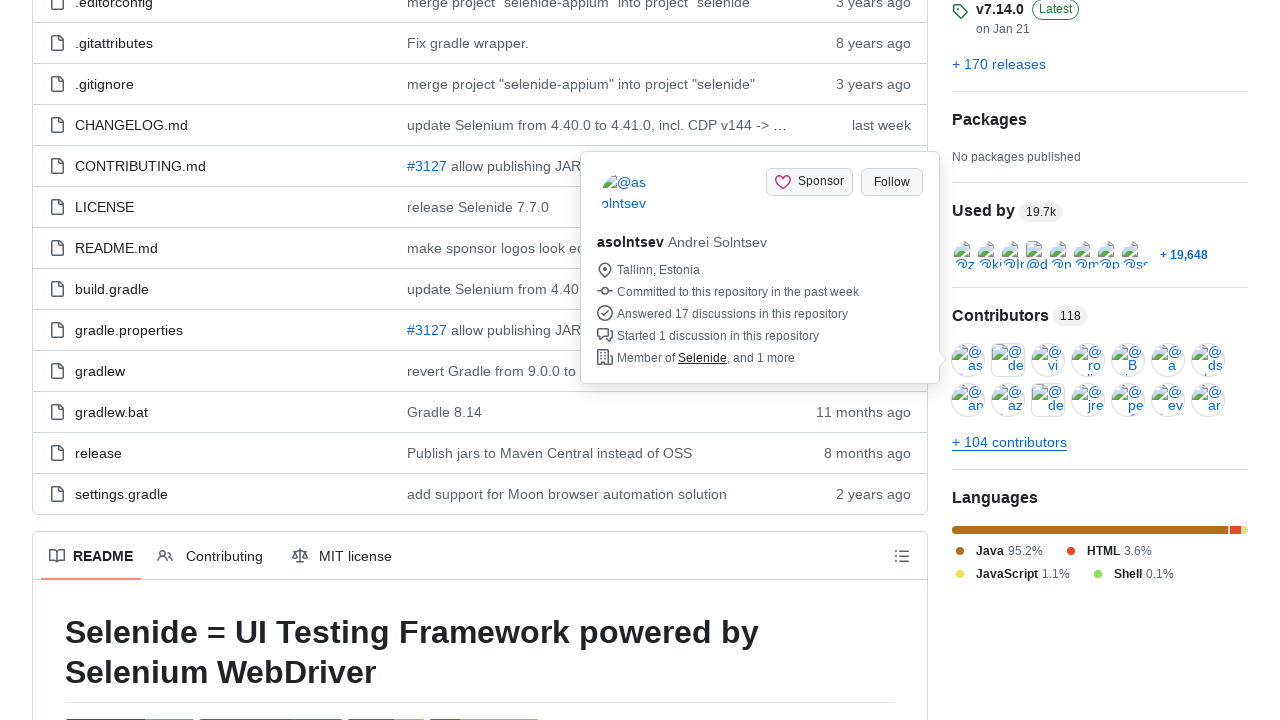

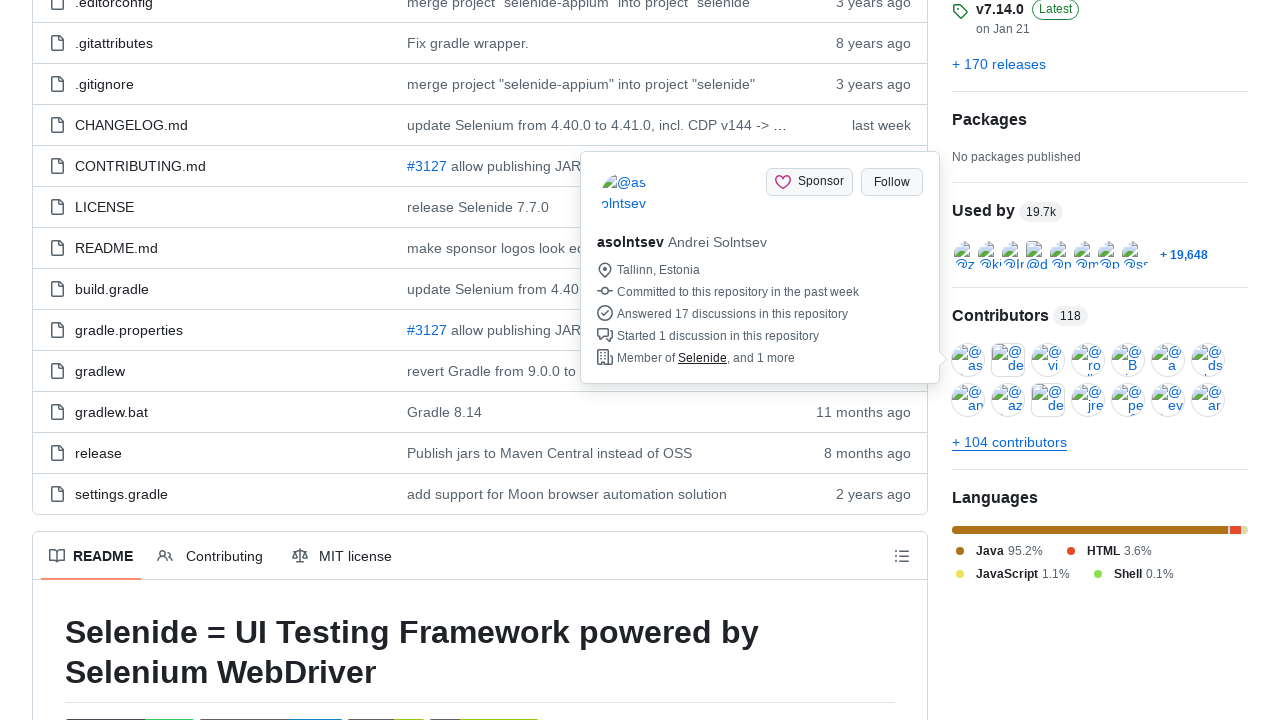